Verifies homepage landing and clicks on textbox element

Starting URL: https://demoqa.com/elements

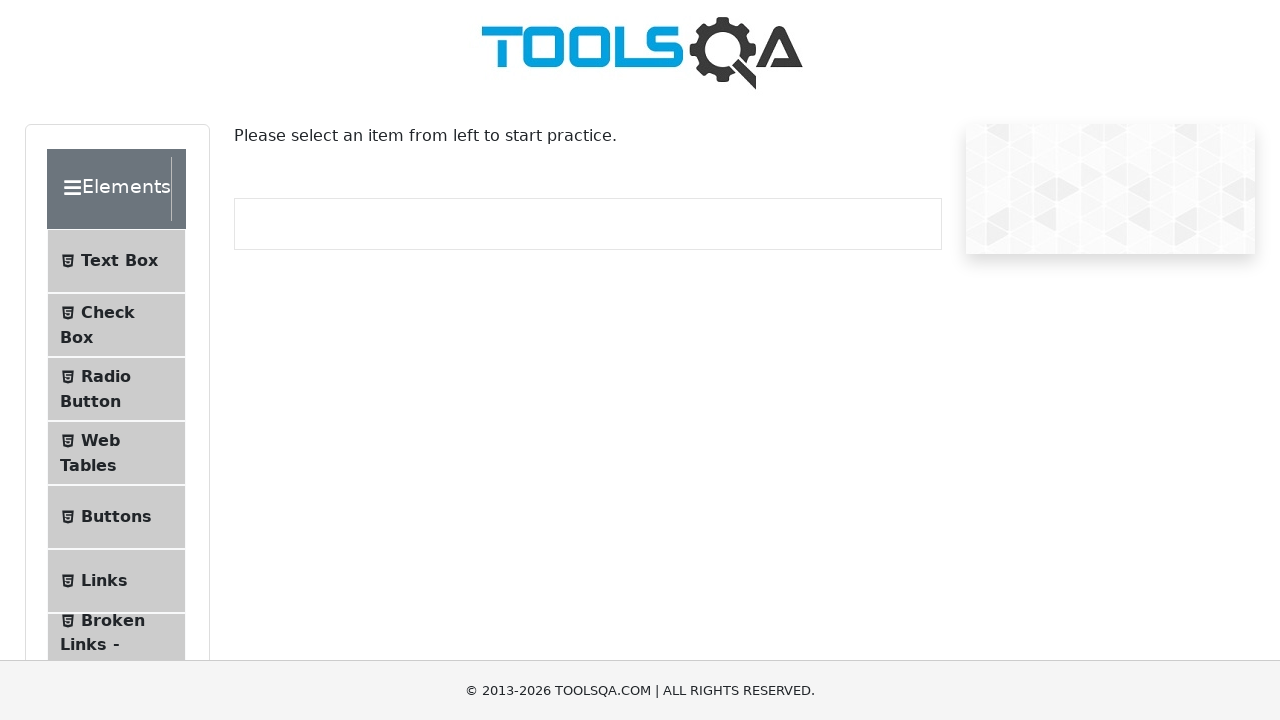

Navigated to homepage at https://demoqa.com/elements
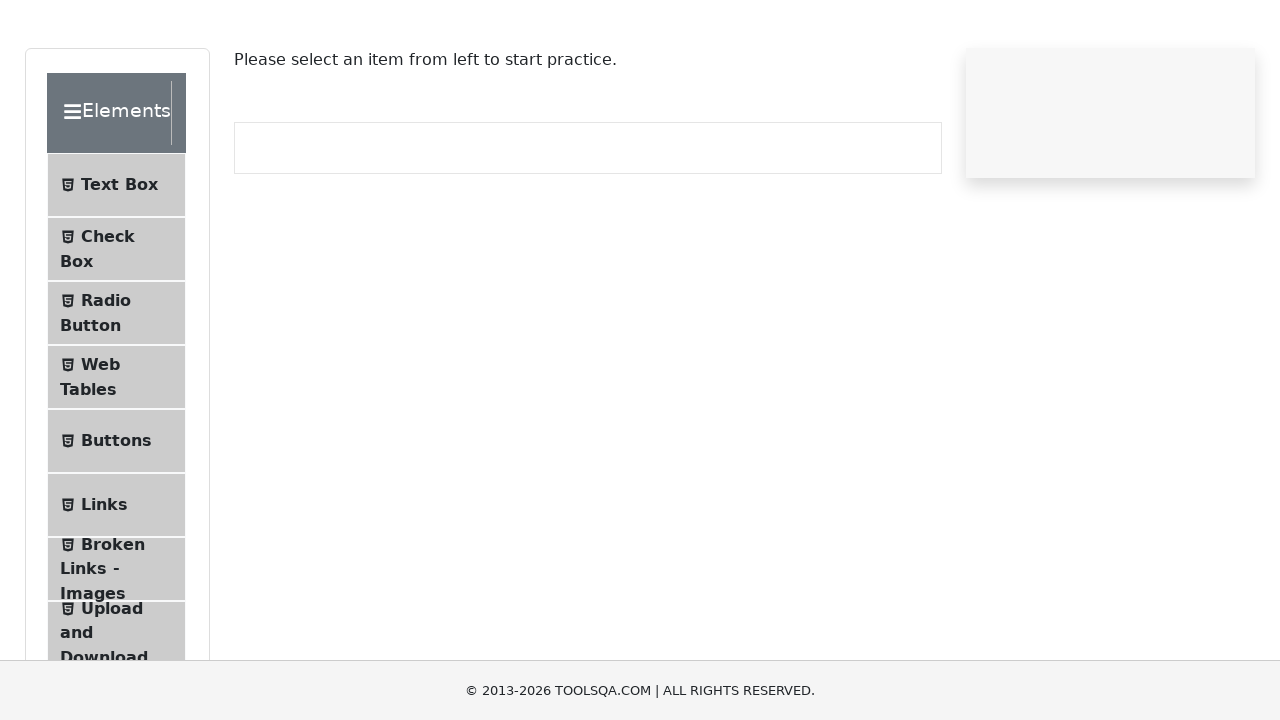

Clicked on Text Box element at (119, 261) on text=Text Box
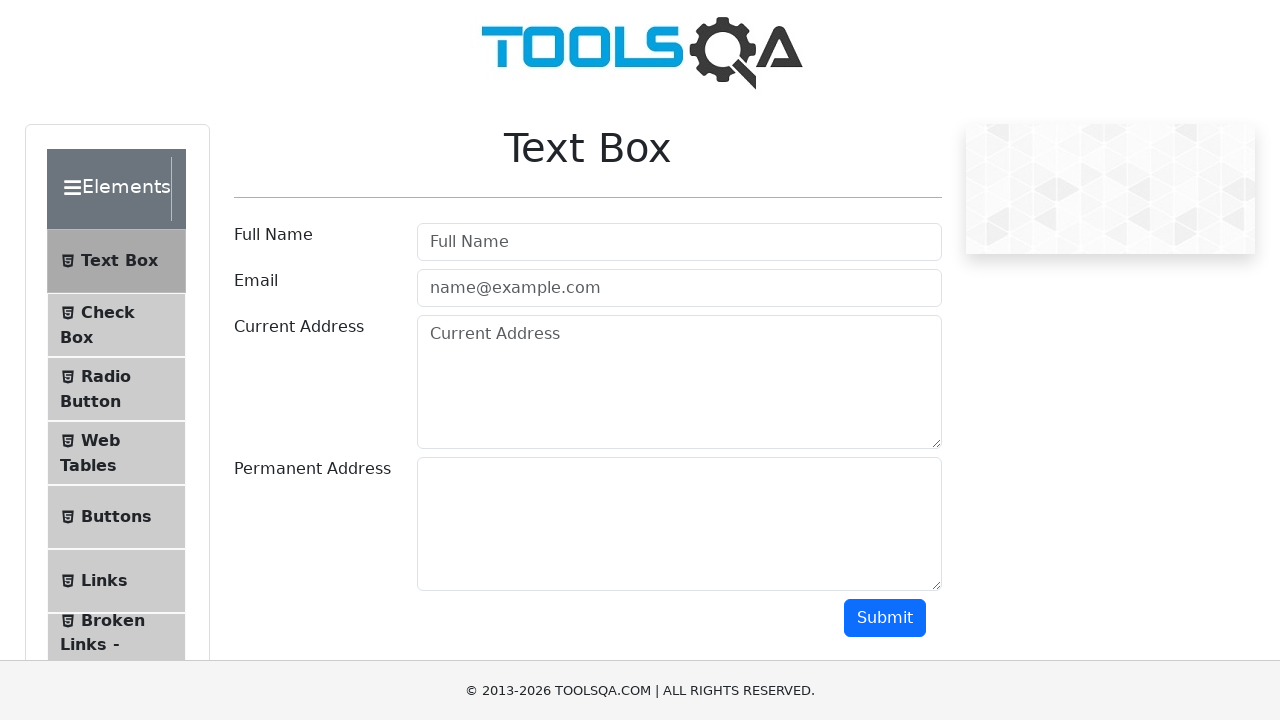

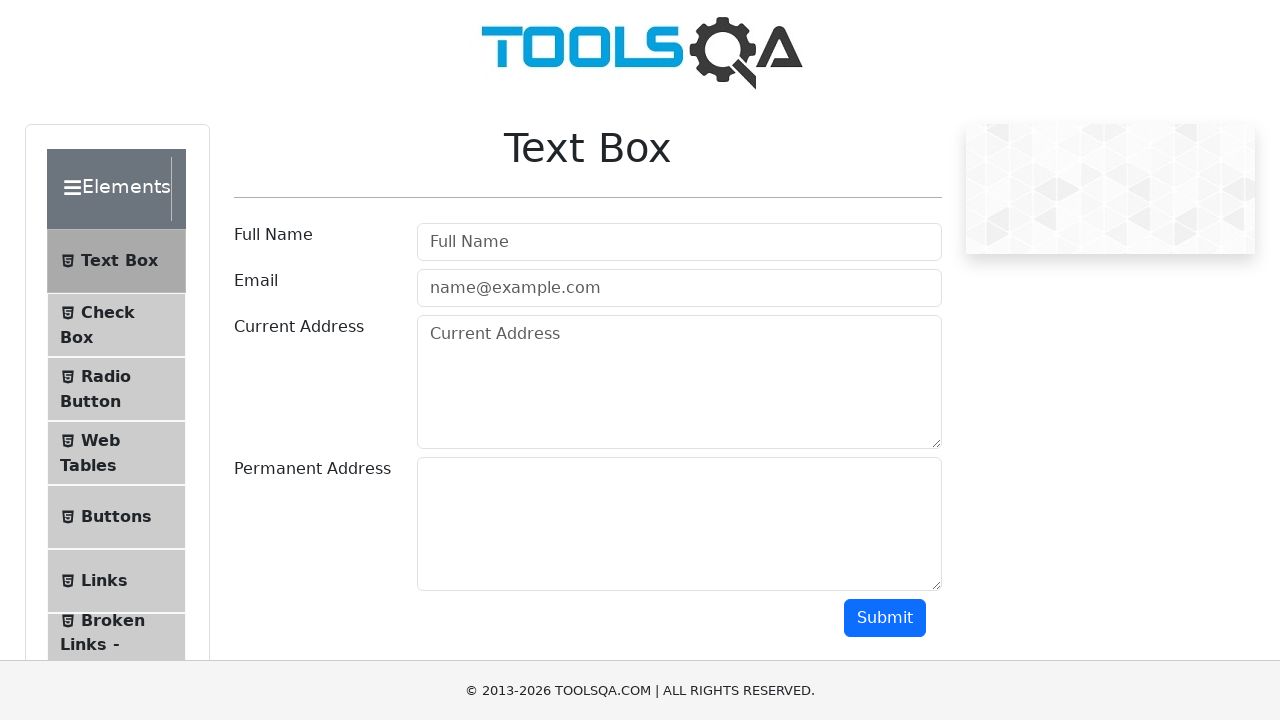